Tests text input field by typing text, clearing it, and typing again

Starting URL: https://bonigarcia.dev/selenium-webdriver-java/web-form.html

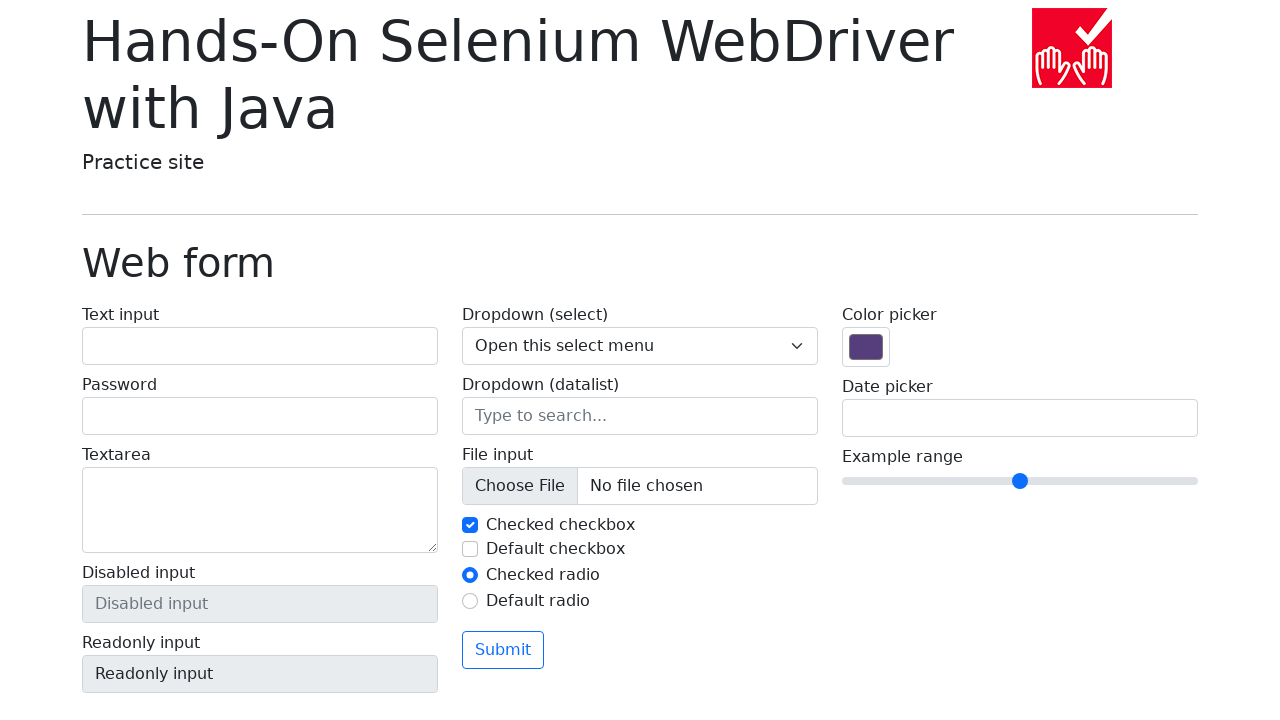

Typed 'REST' into the text input field on #my-text-id
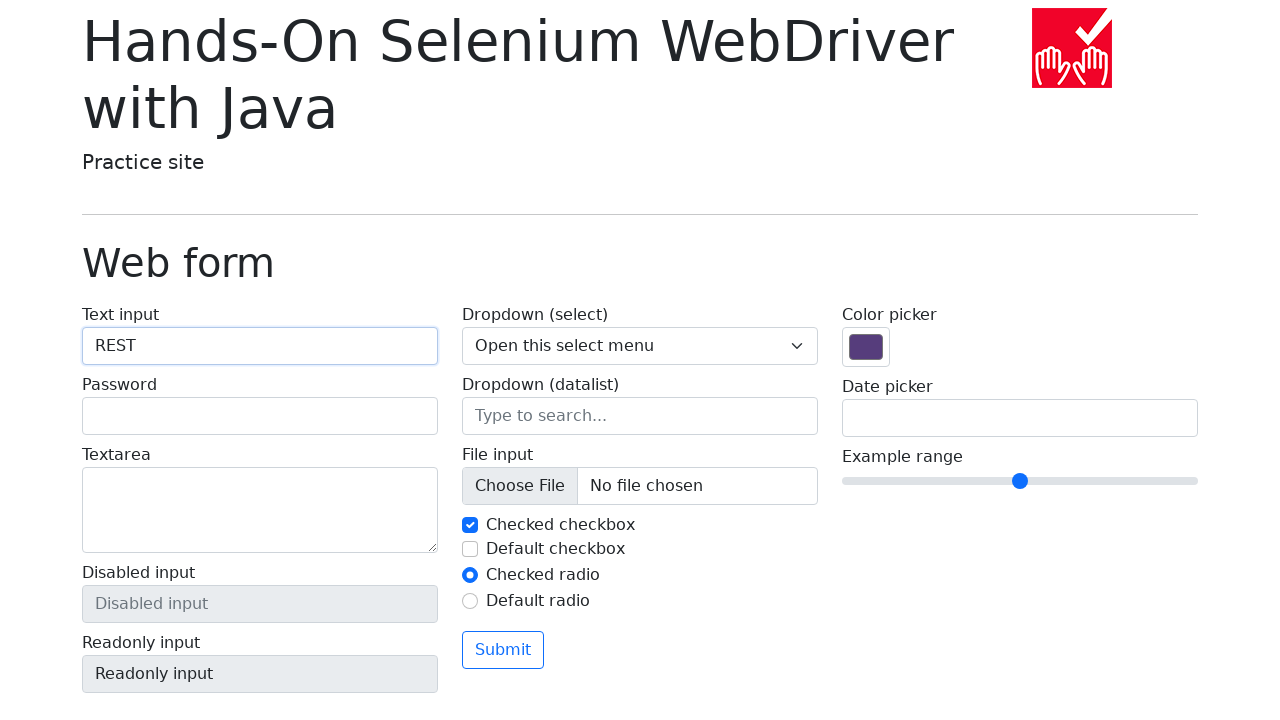

Cleared the text input field on #my-text-id
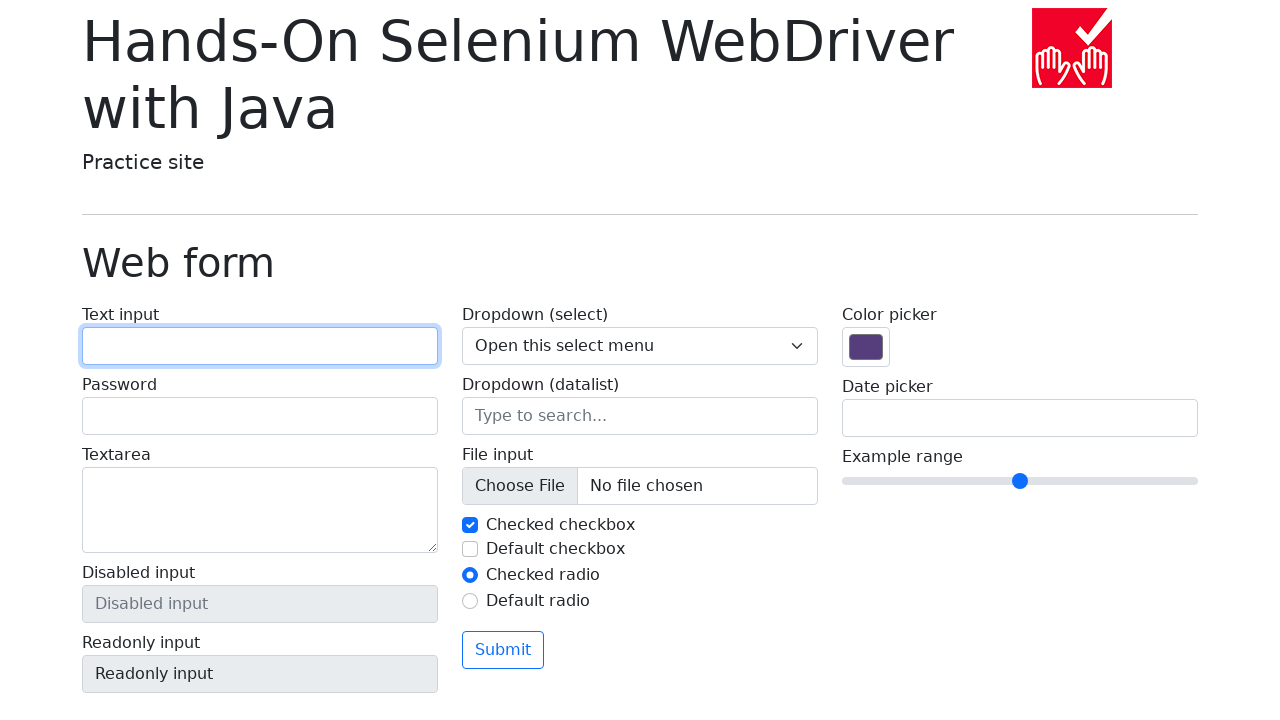

Typed 'REST' into the text input field again on #my-text-id
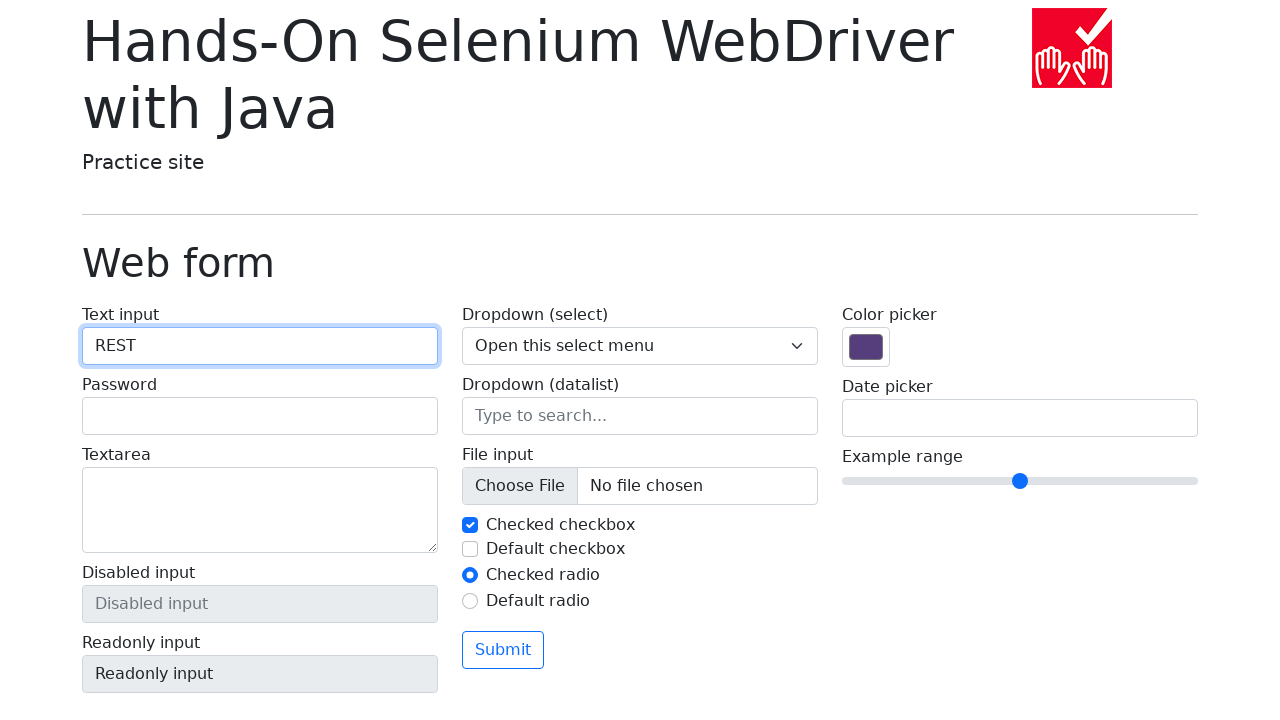

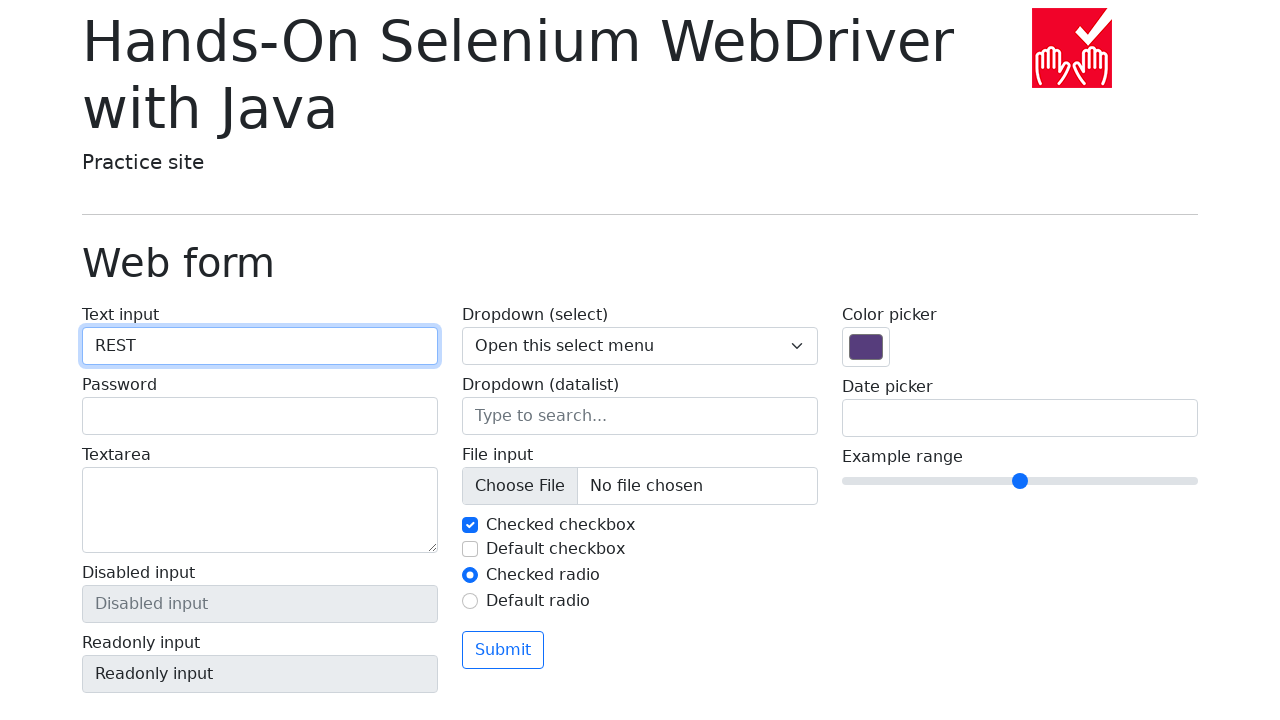